Tests alert handling functionality by clicking a button that triggers an alert and then accepting the alert dialog

Starting URL: http://demo.automationtesting.in/Alerts.html

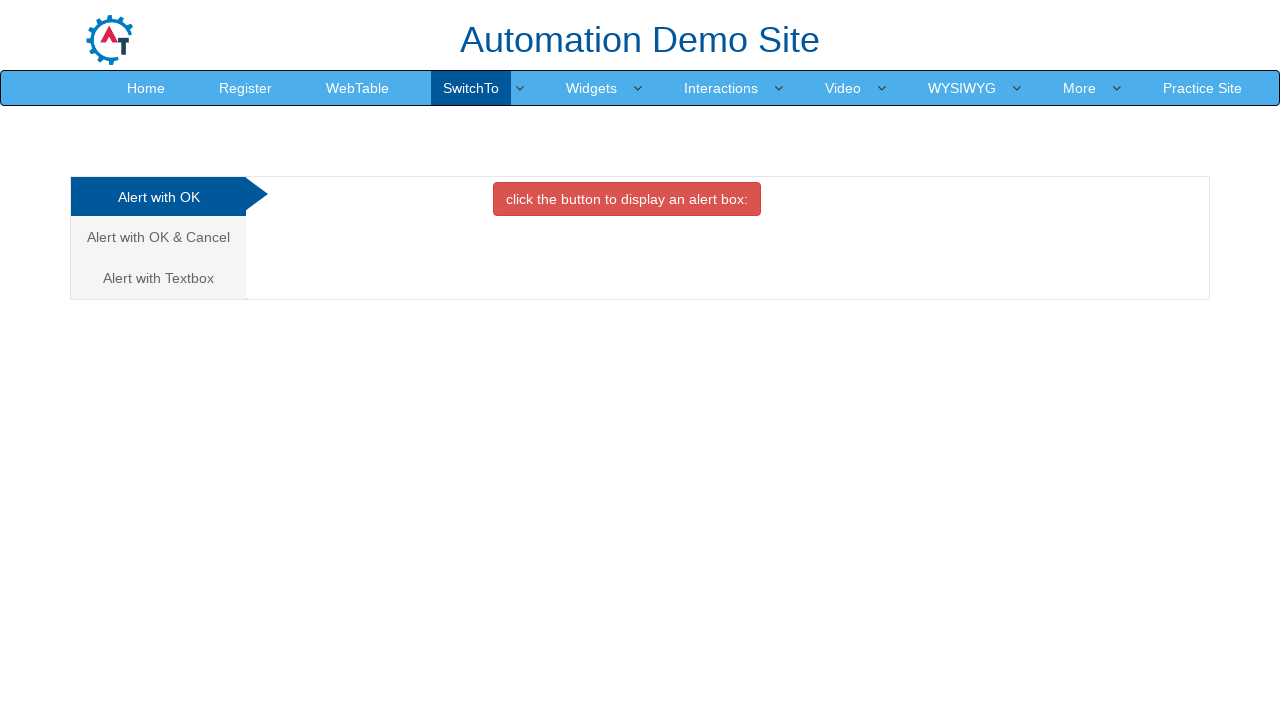

Clicked alert trigger button at (627, 199) on button.btn.btn-danger
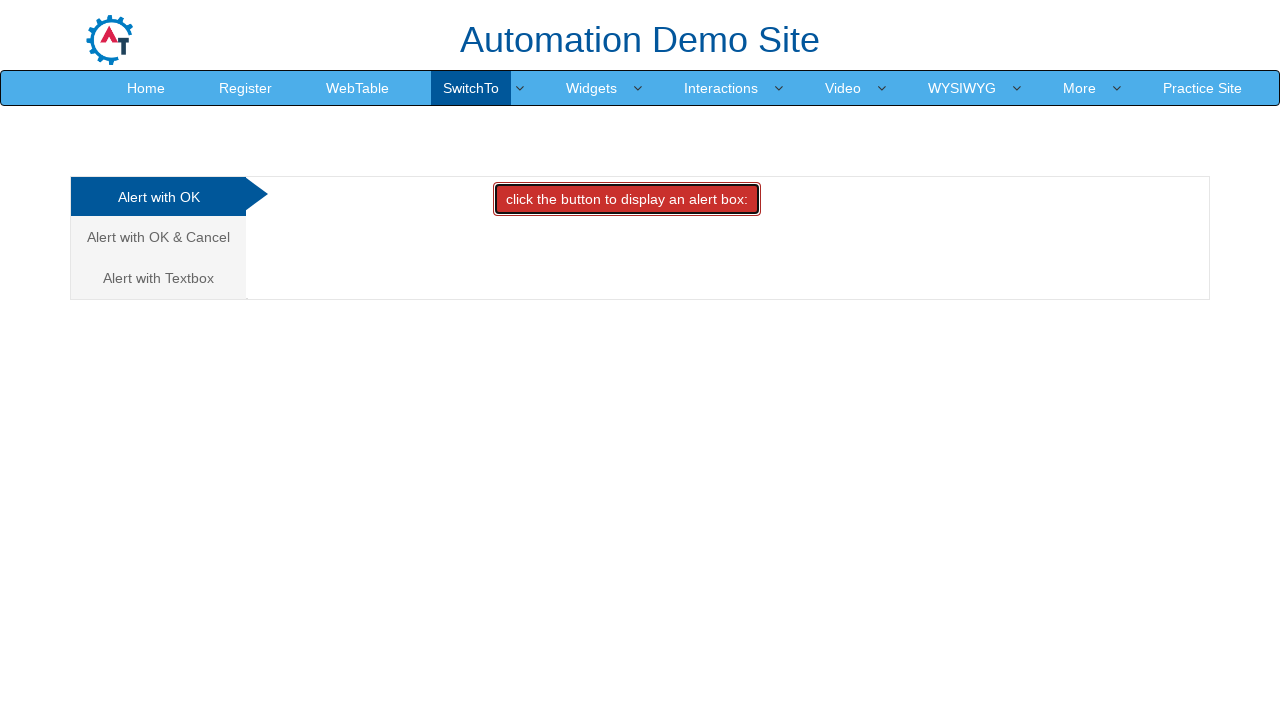

Set up dialog handler to accept alerts
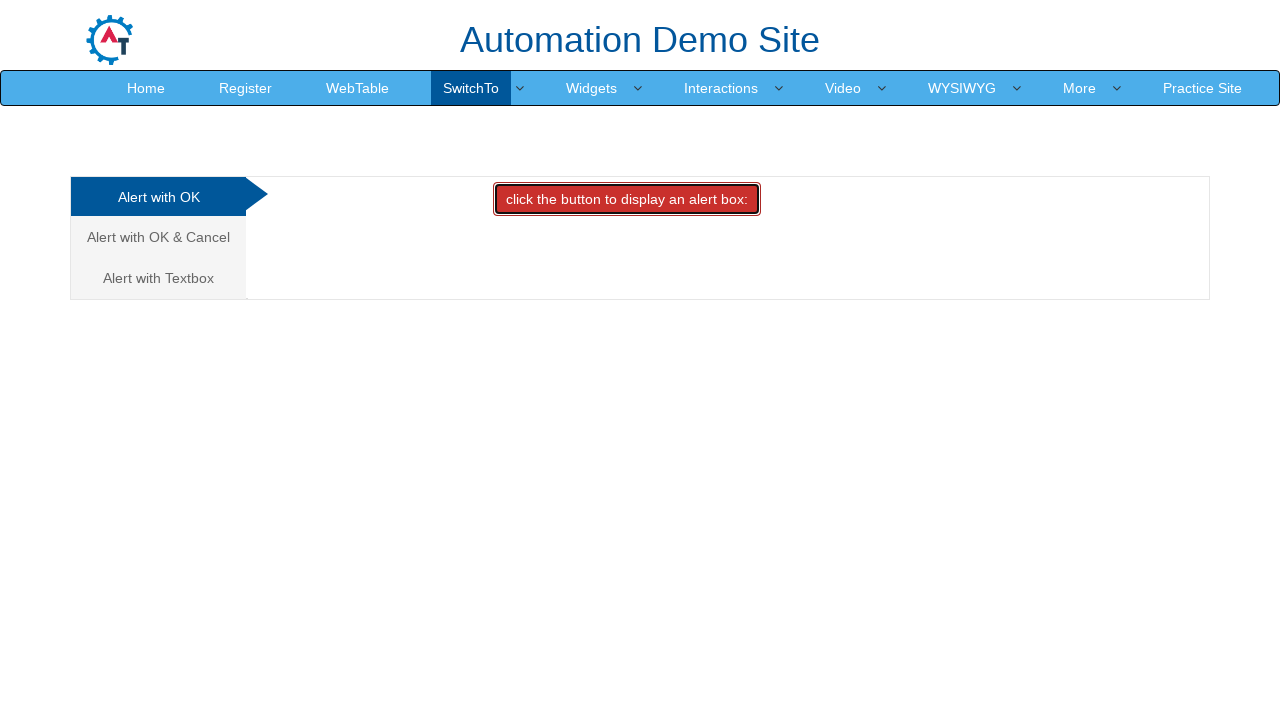

Waited 1000ms for alert to be processed
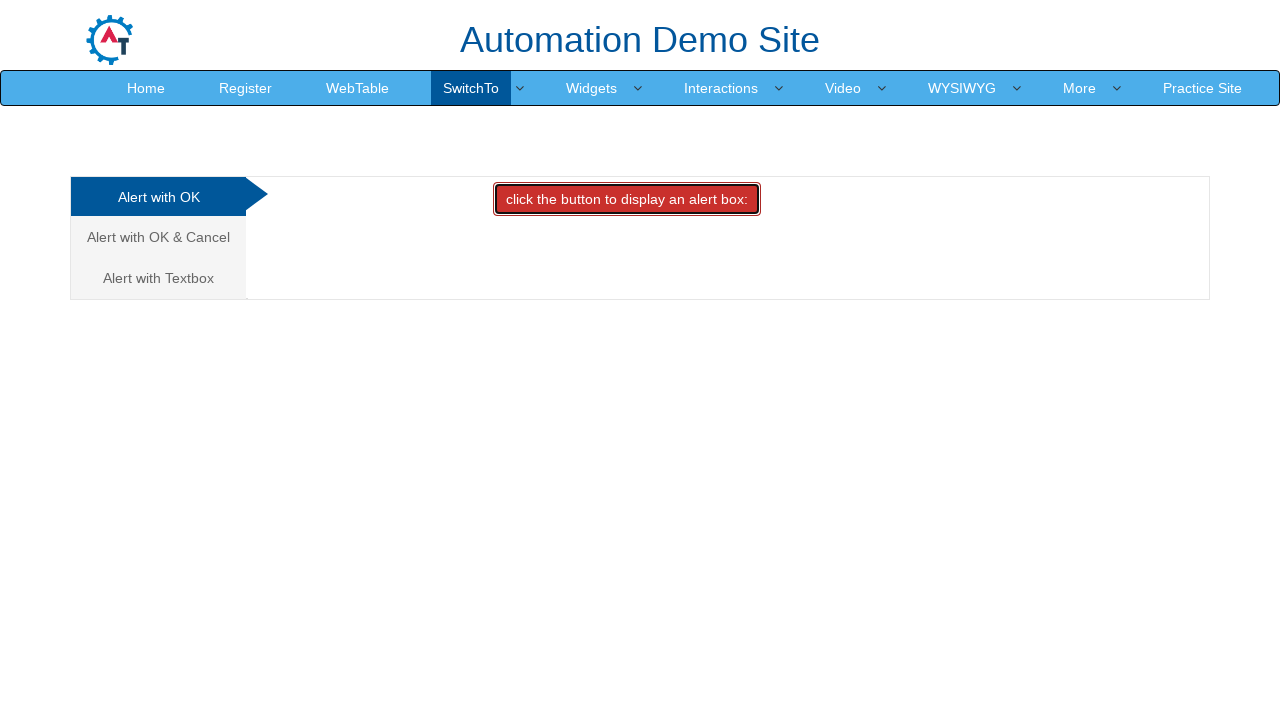

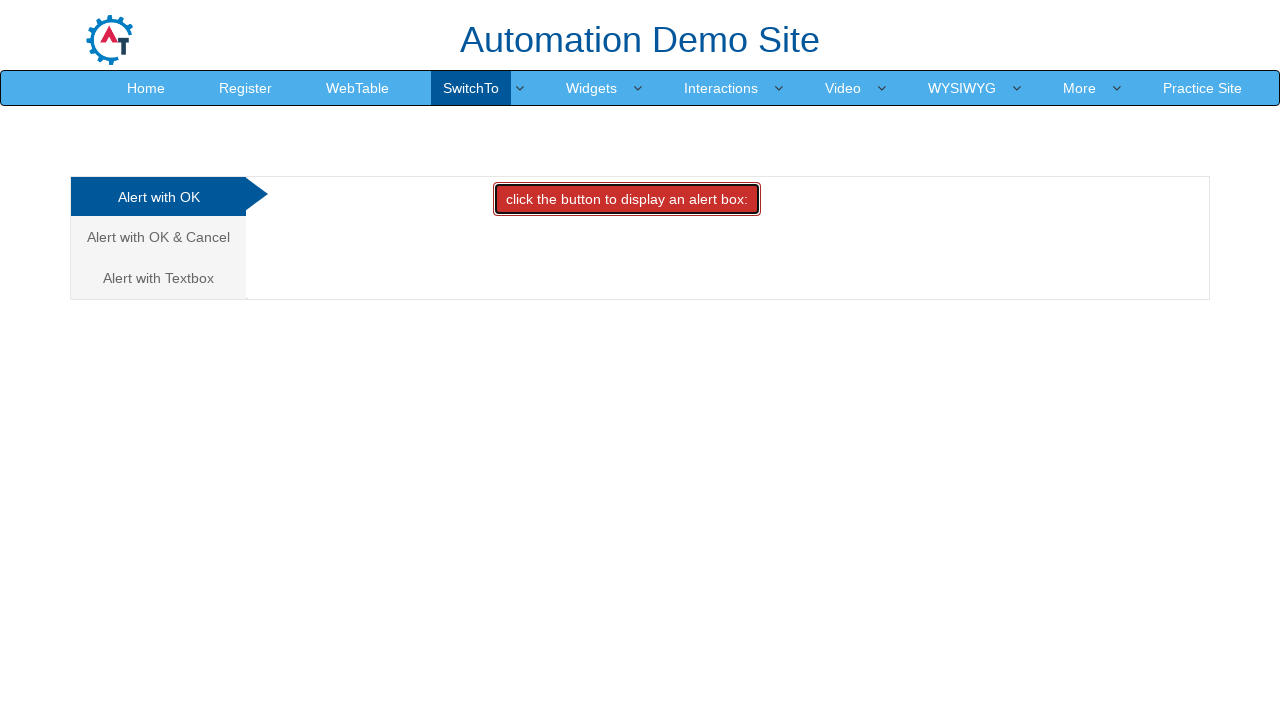